Tests adding todo items to the list by filling the input and pressing Enter, then verifying items appear

Starting URL: https://demo.playwright.dev/todomvc

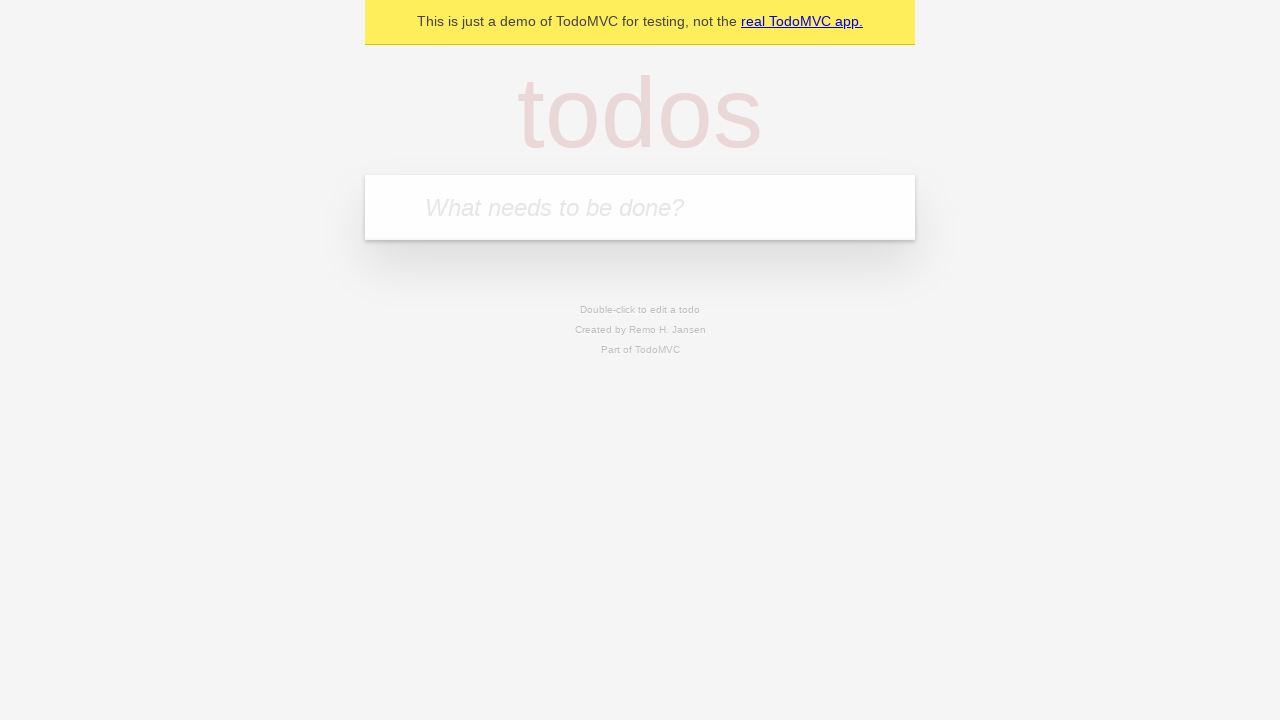

Filled input field with first todo item 'buy some cheese' on internal:attr=[placeholder="What needs to be done?"i]
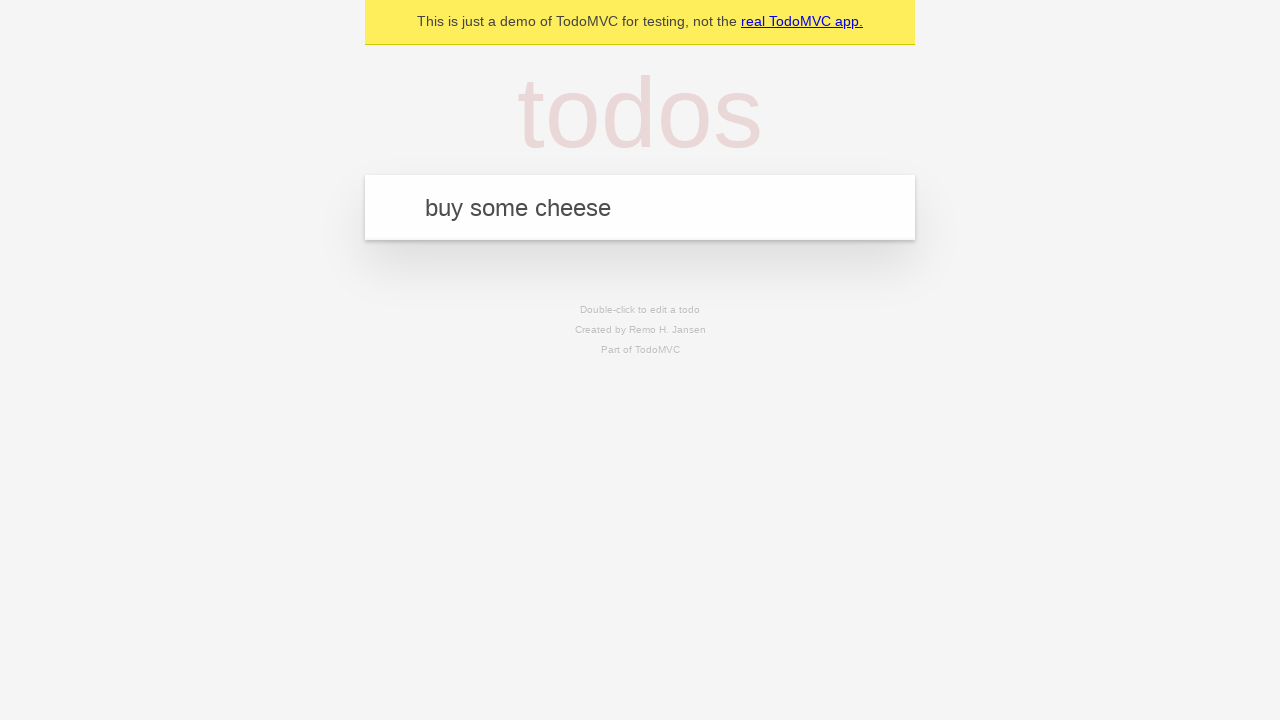

Pressed Enter to add first todo item on internal:attr=[placeholder="What needs to be done?"i]
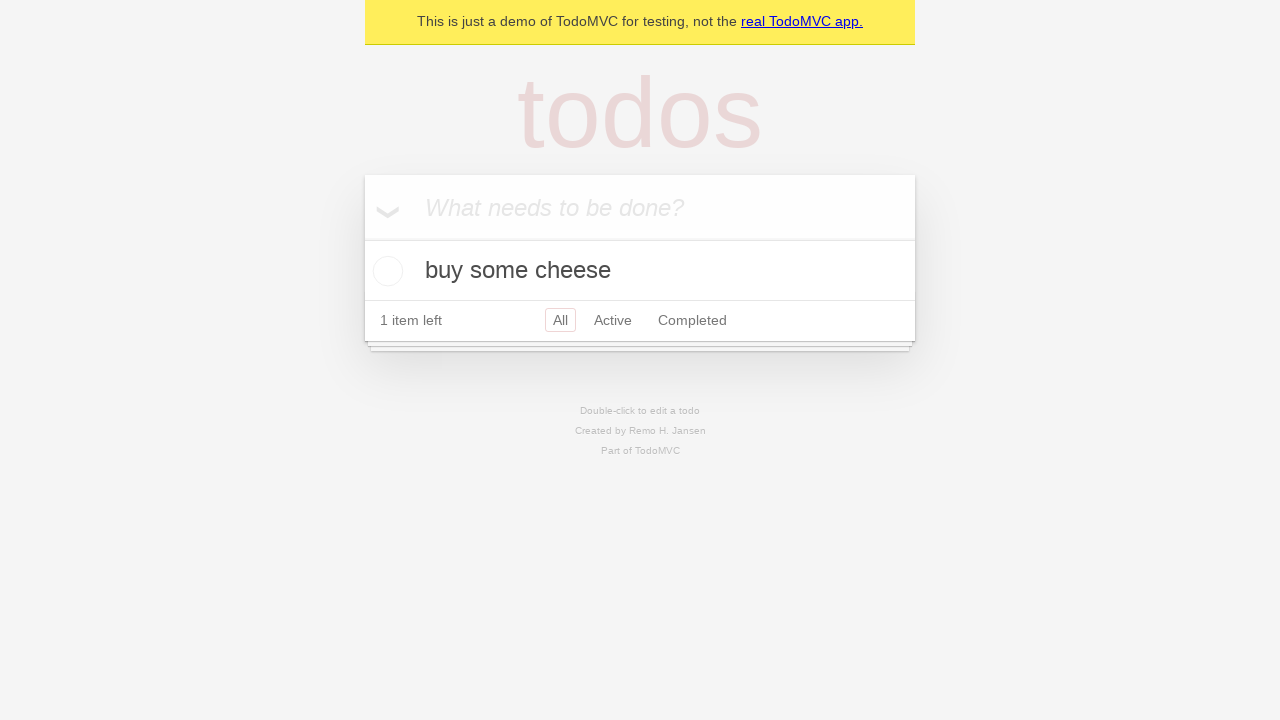

First todo item appeared in the list
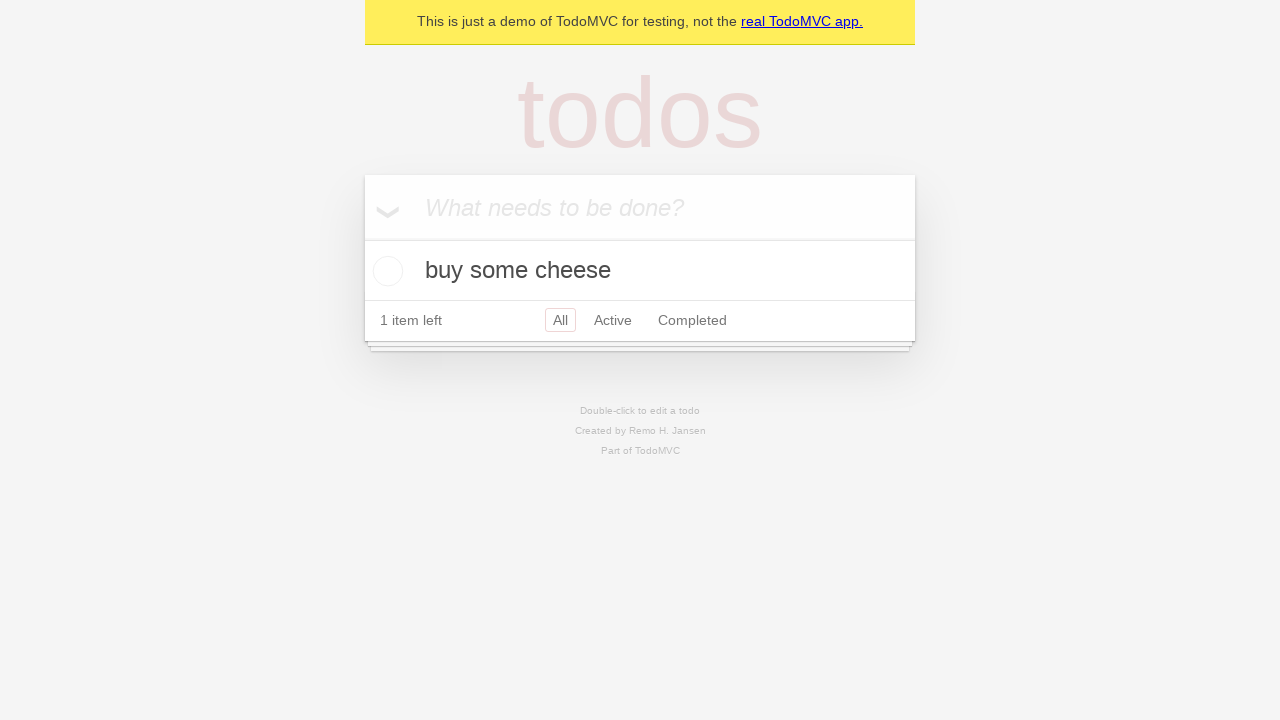

Filled input field with second todo item 'feed the cat' on internal:attr=[placeholder="What needs to be done?"i]
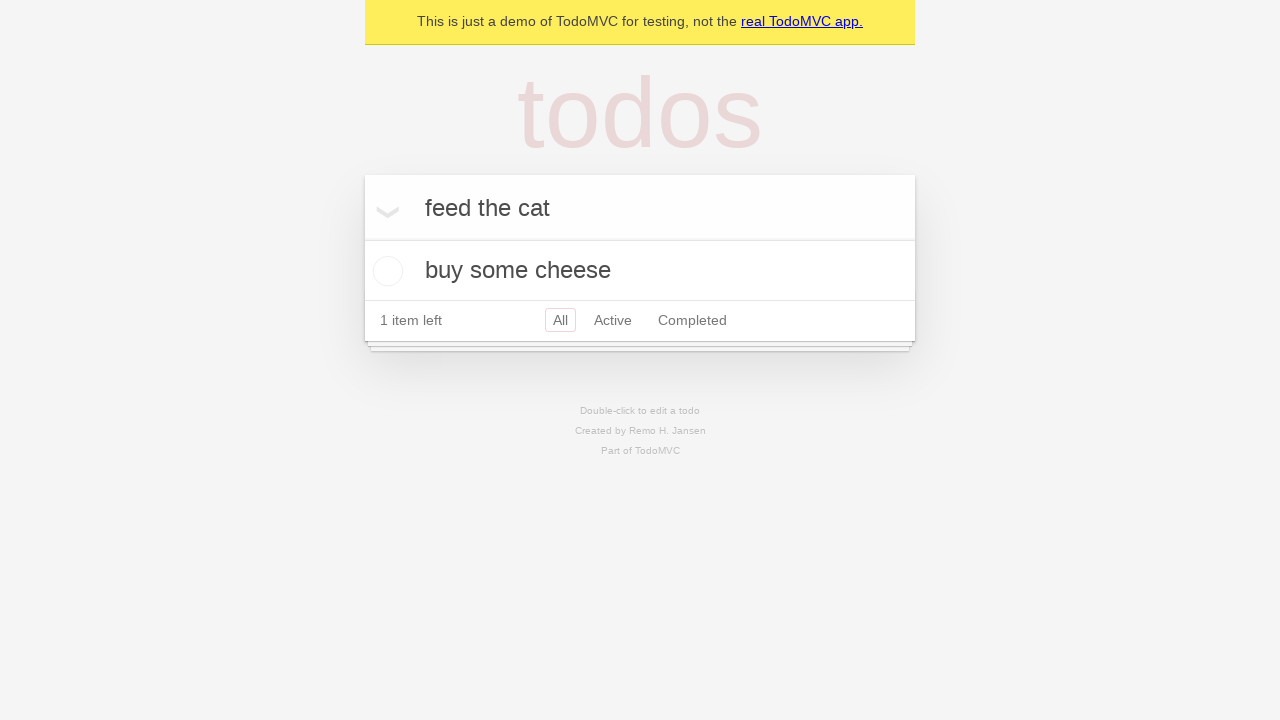

Pressed Enter to add second todo item on internal:attr=[placeholder="What needs to be done?"i]
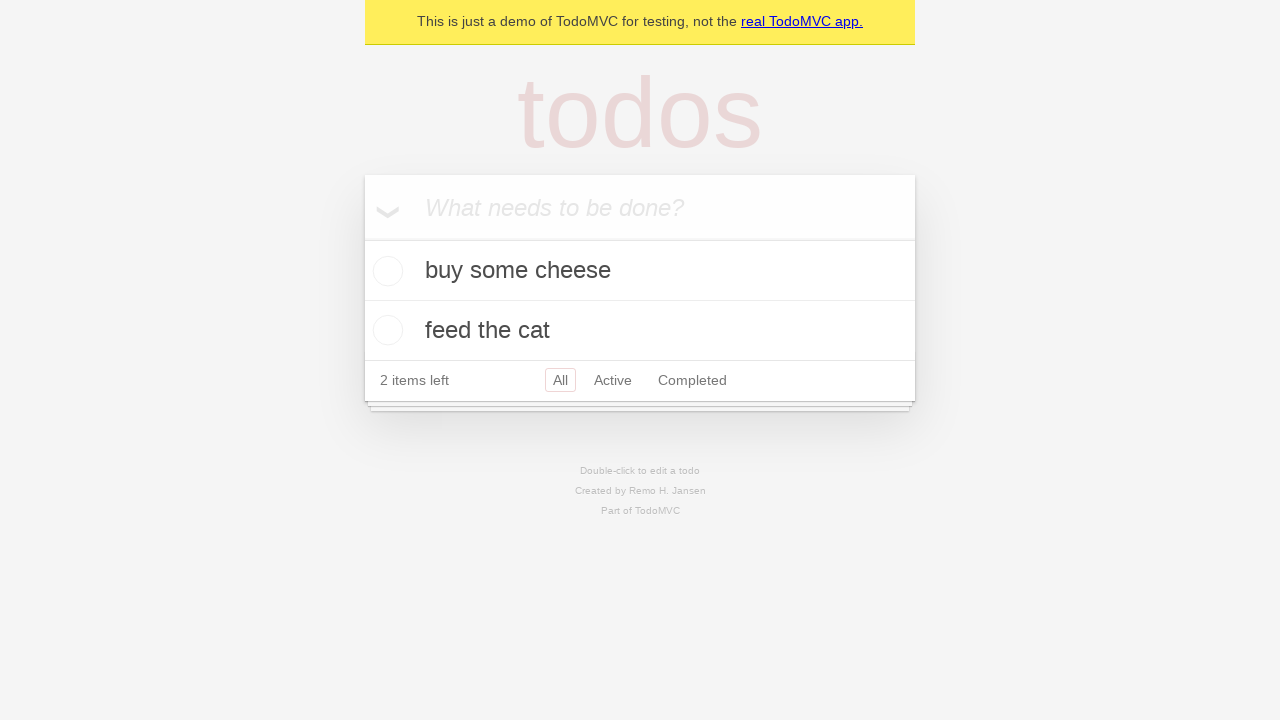

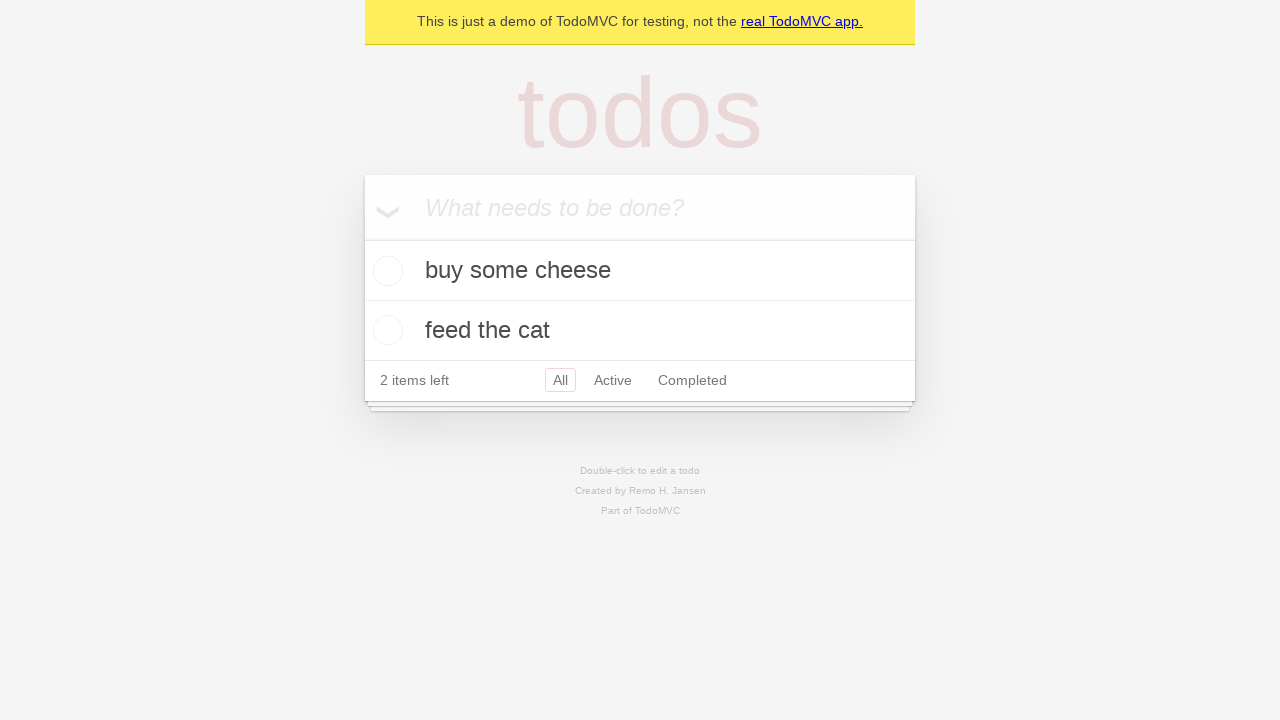